Tests JavaScript prompt alert handling by clicking a button to trigger a prompt, entering text, and accepting it

Starting URL: https://the-internet.herokuapp.com/javascript_alerts

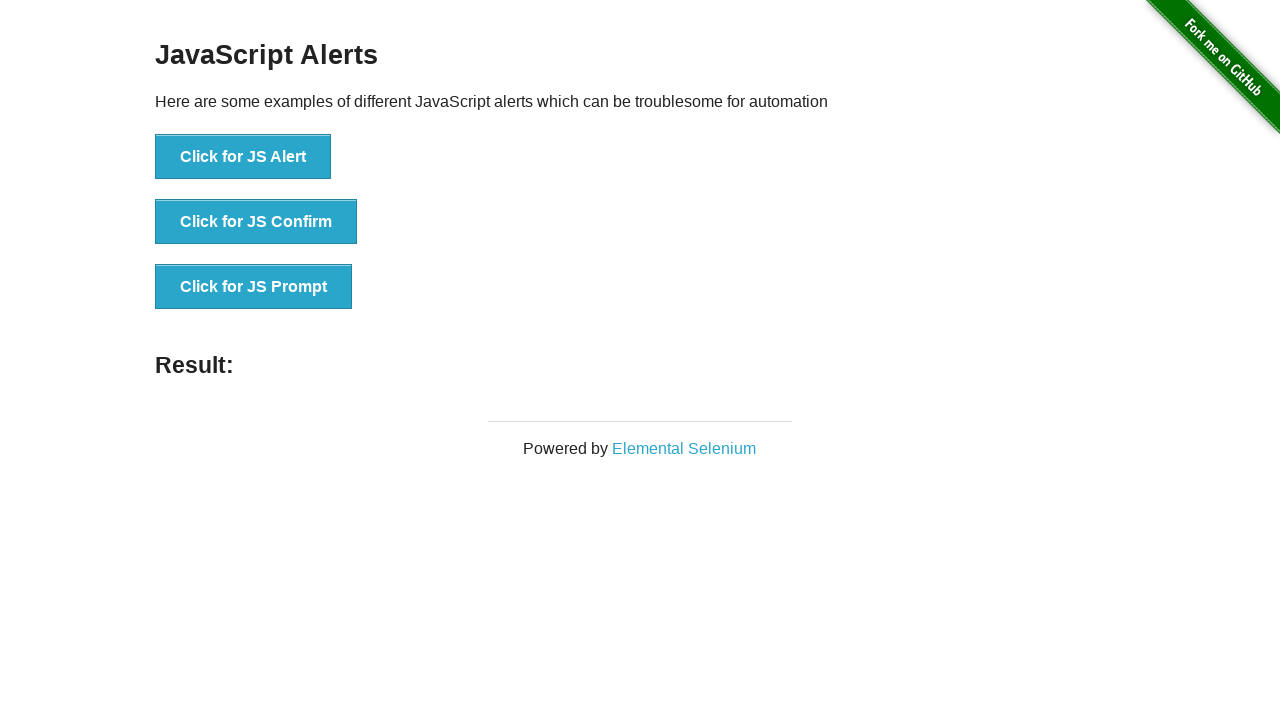

Set up dialog handler to accept prompt with text 'Selenium'
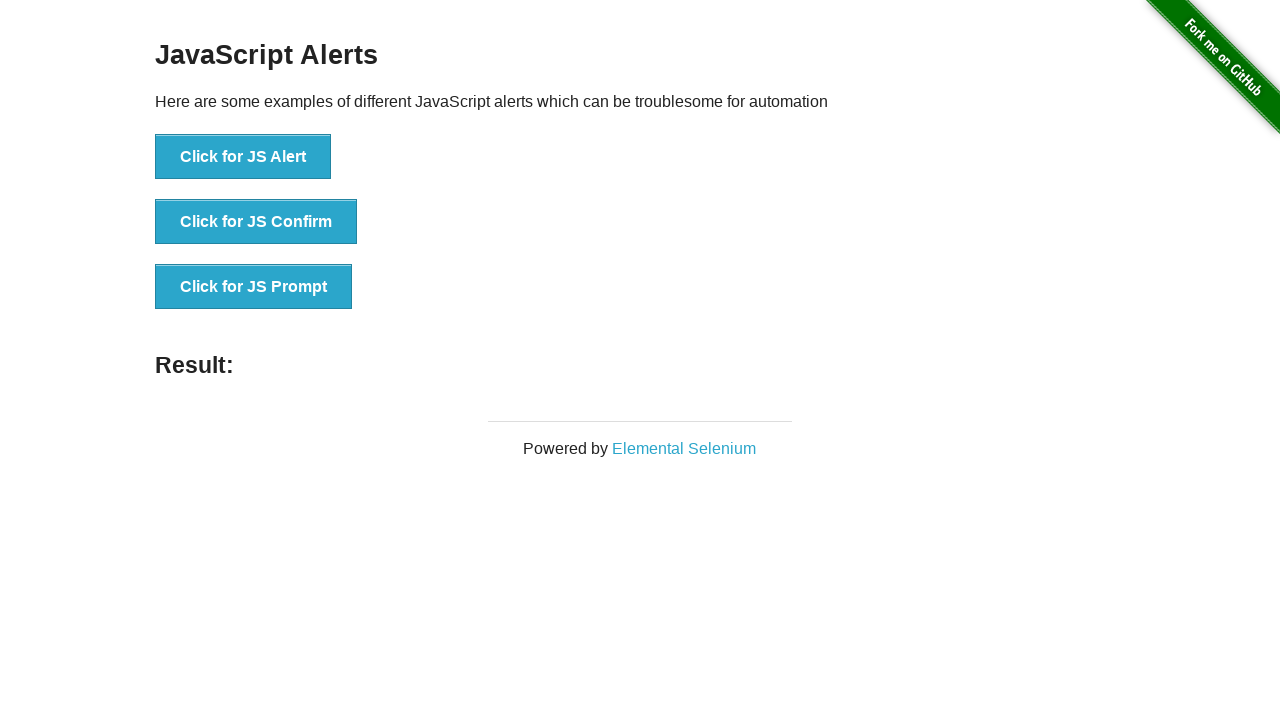

Clicked button to trigger JavaScript prompt alert at (254, 287) on xpath=//button[text()='Click for JS Prompt']
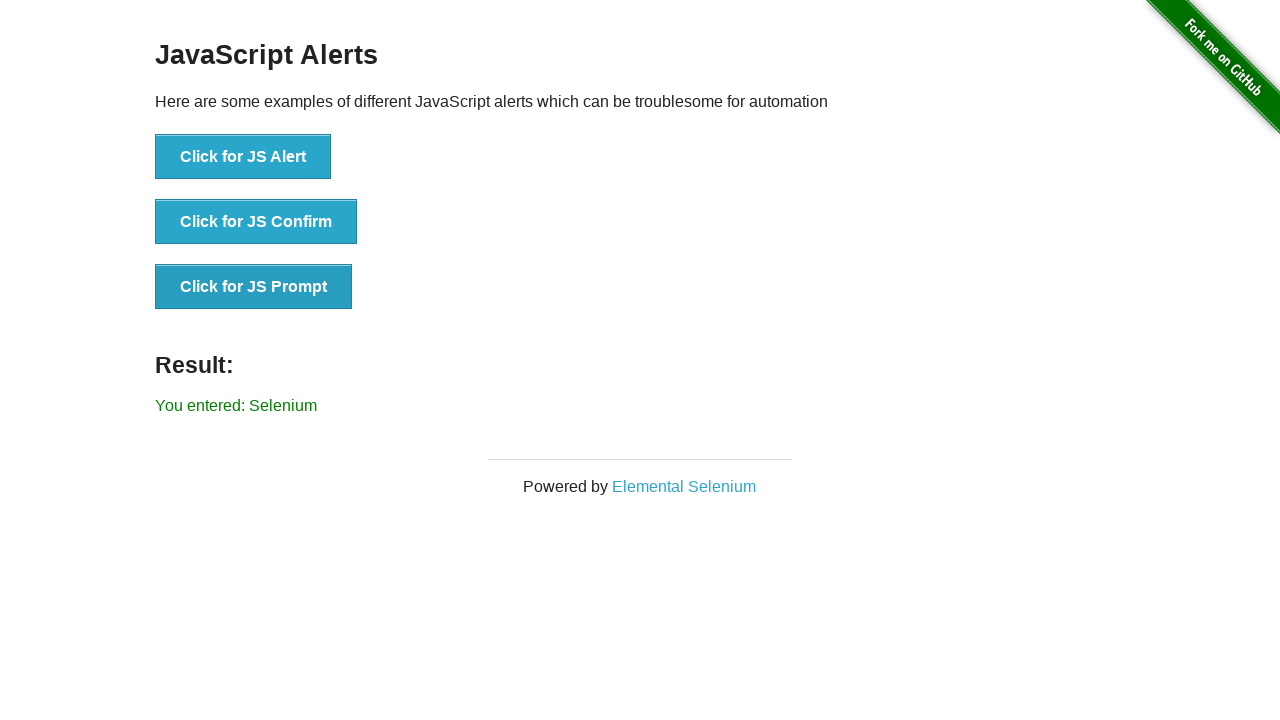

Result message displayed after accepting prompt
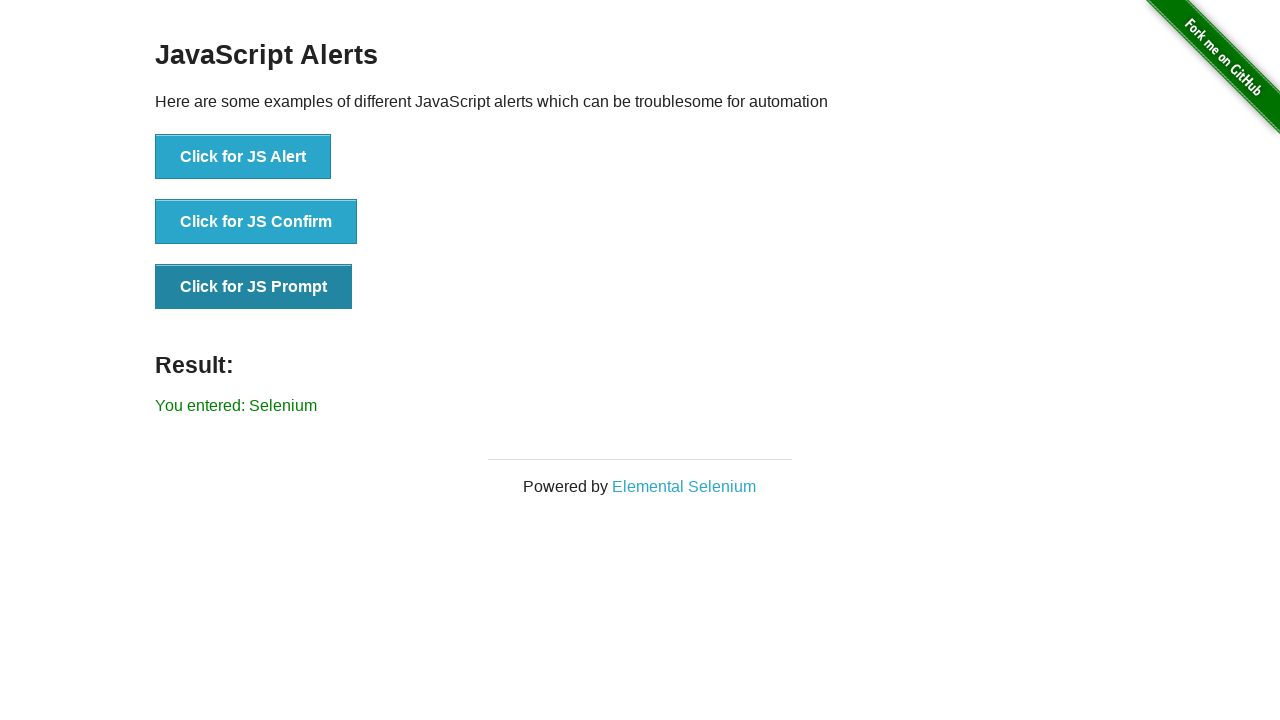

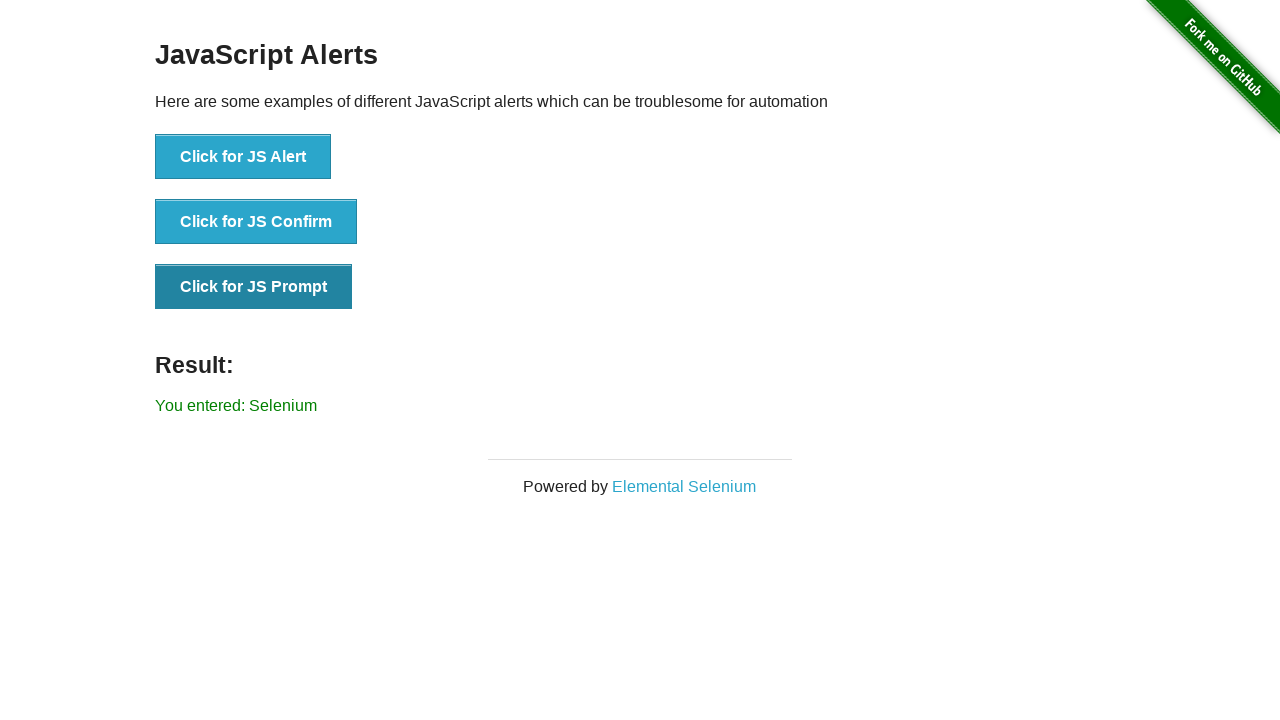